Tests login form validation by submitting empty username and password fields and verifying the error message

Starting URL: https://www.saucedemo.com/

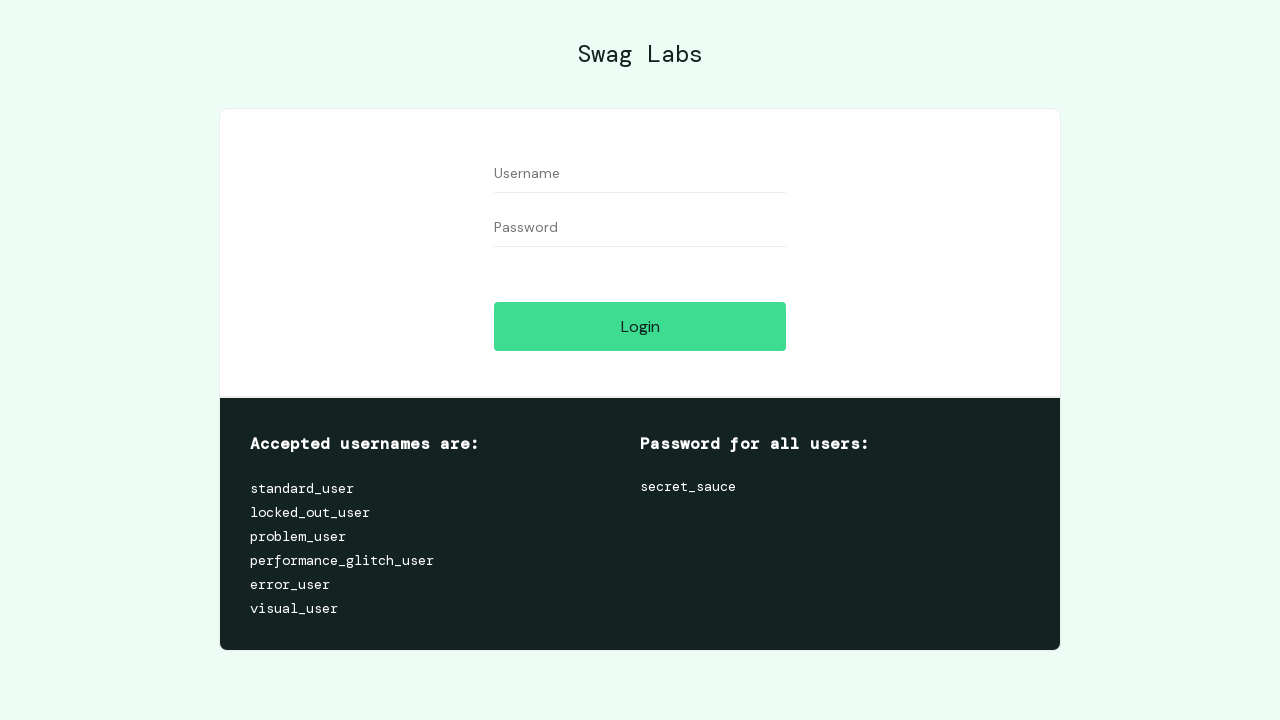

Filled username field with empty string on #user-name
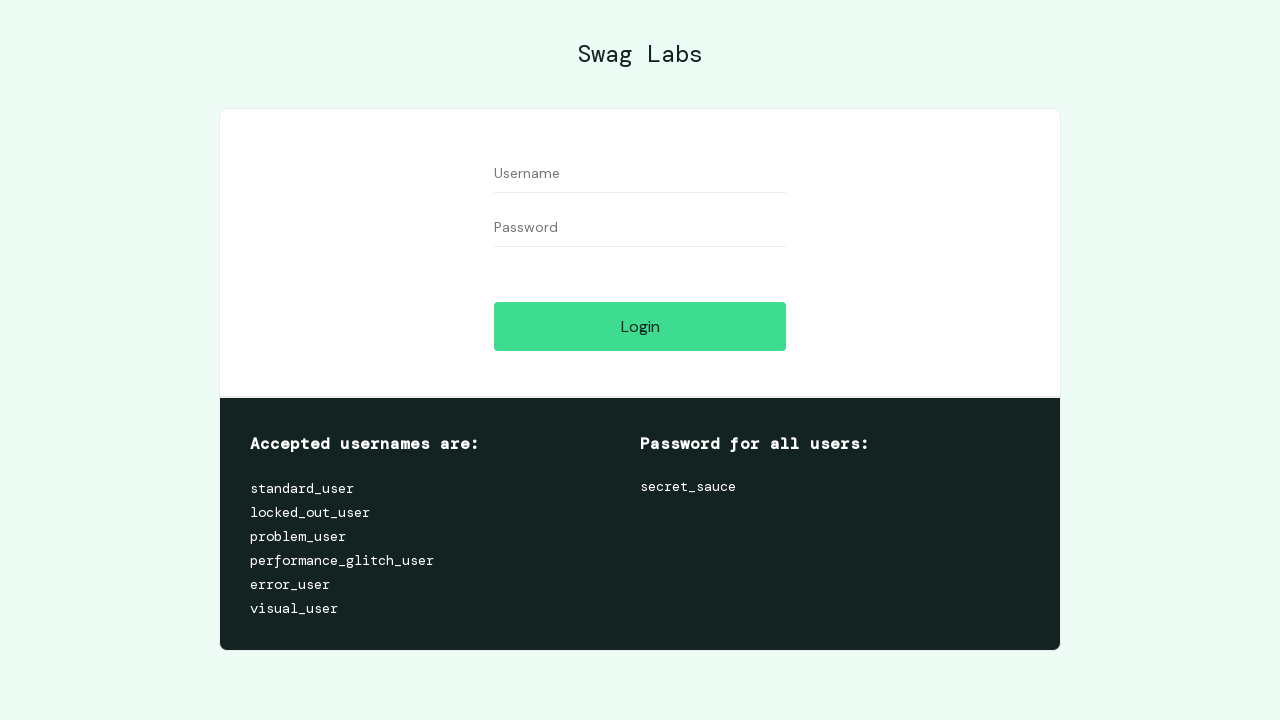

Filled password field with empty string on #password
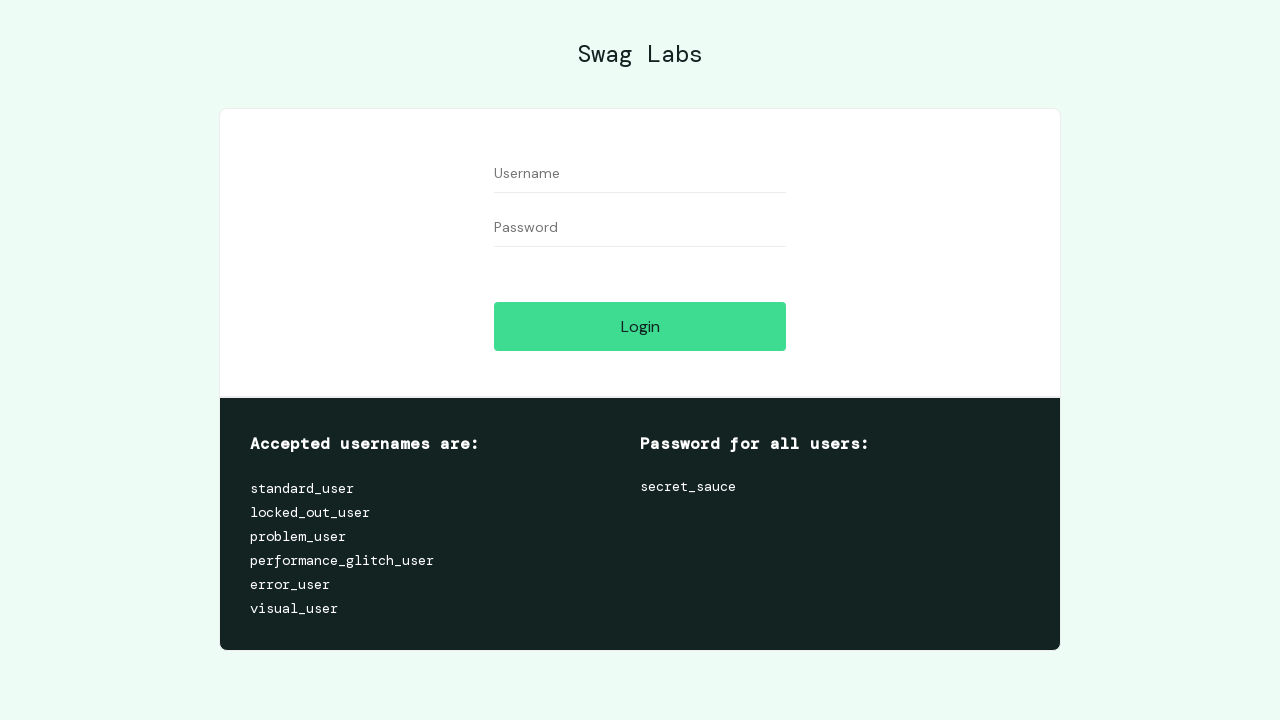

Clicked login button to submit form with empty credentials at (640, 326) on #login-button
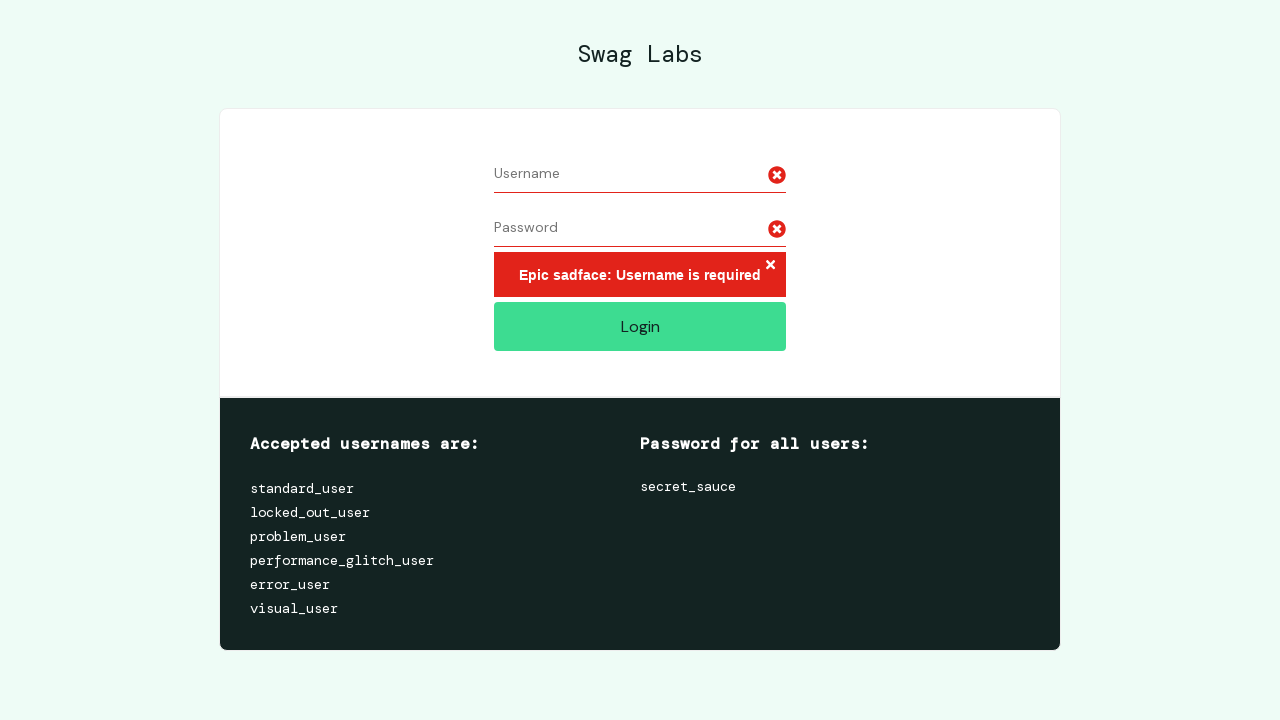

Error message appeared confirming form validation
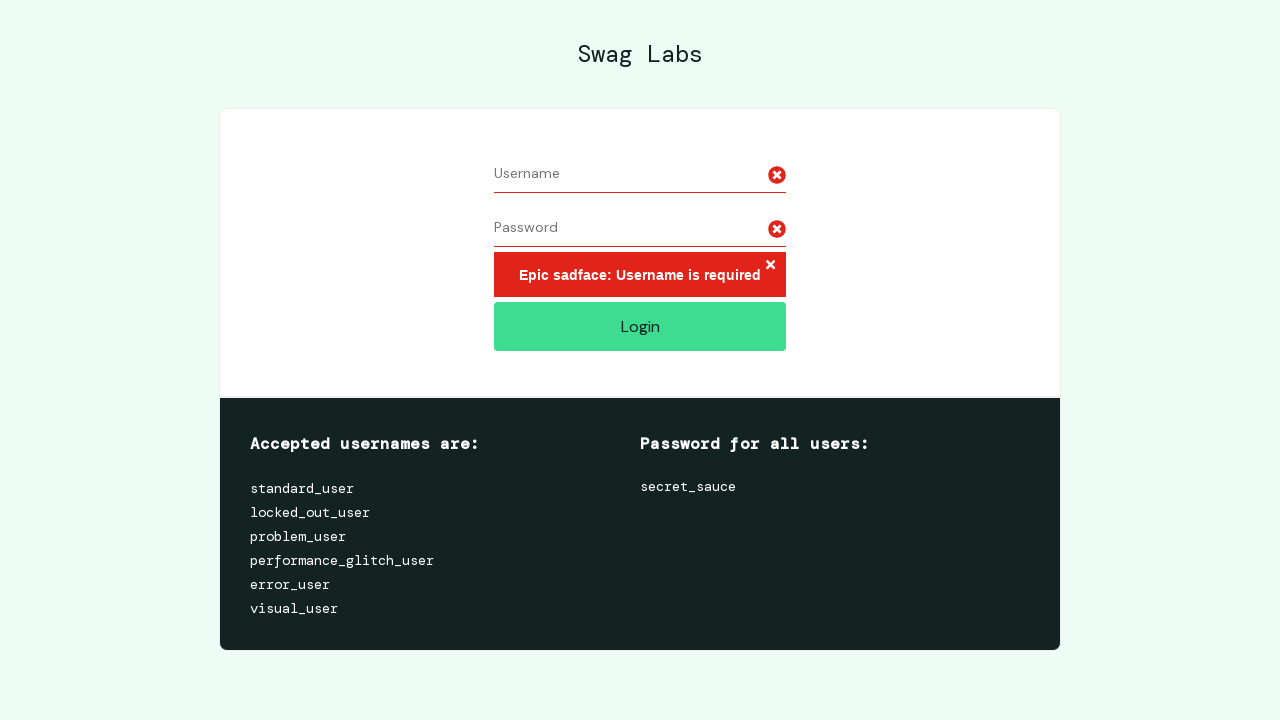

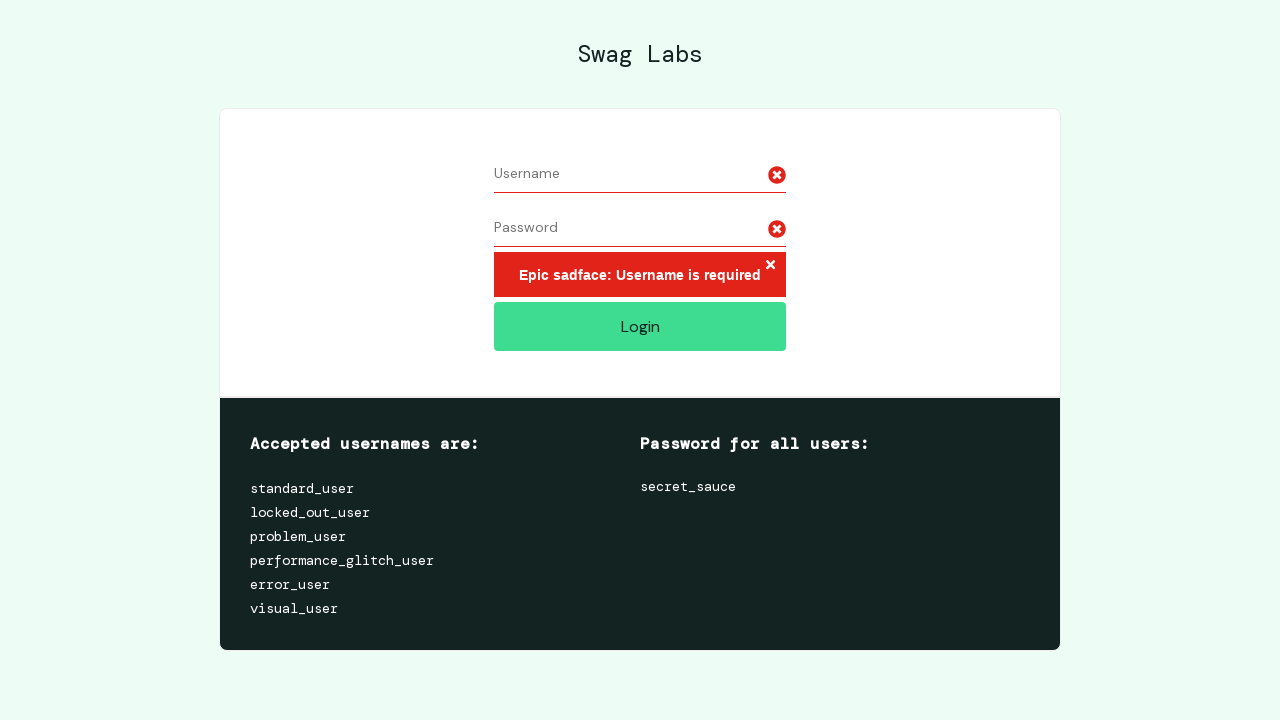